Tests table sorting functionality by clicking a column header and verifies pagination by navigating through pages to find a specific product (Rice).

Starting URL: https://rahulshettyacademy.com/greenkart/#/offers

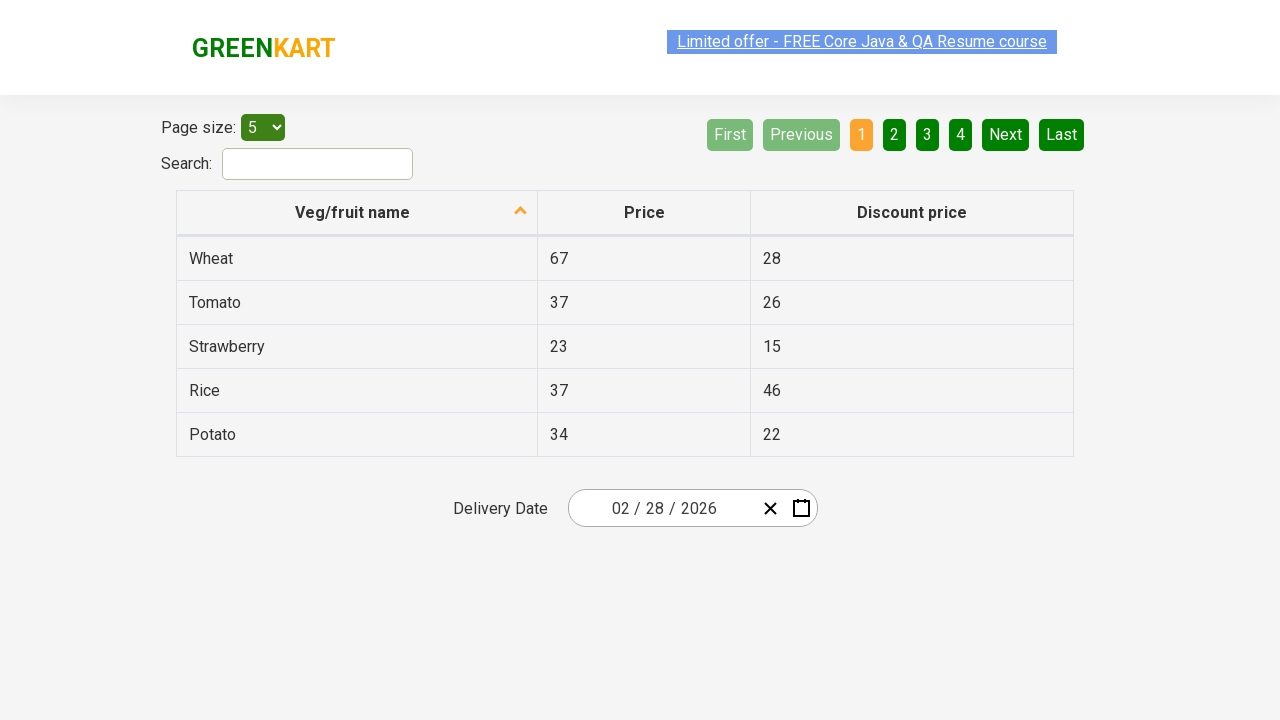

Clicked first column header to sort table at (357, 213) on xpath=//tr/th[1]
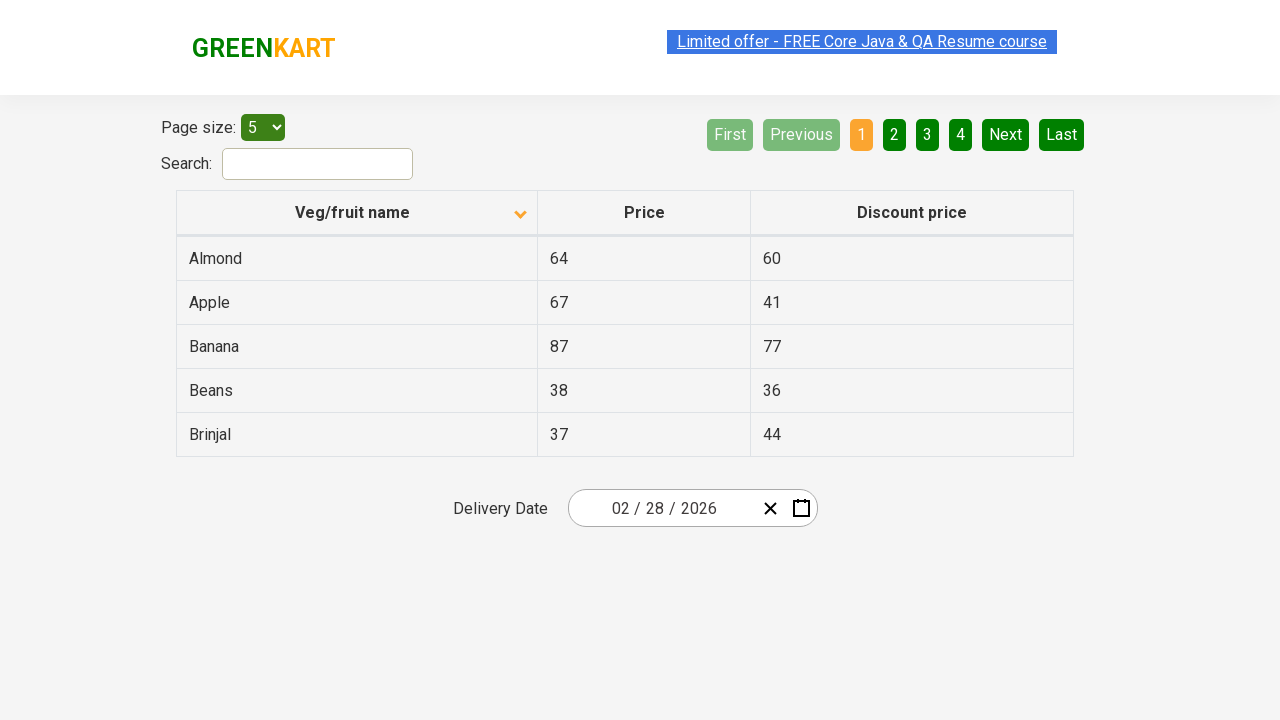

Table rows loaded after sorting
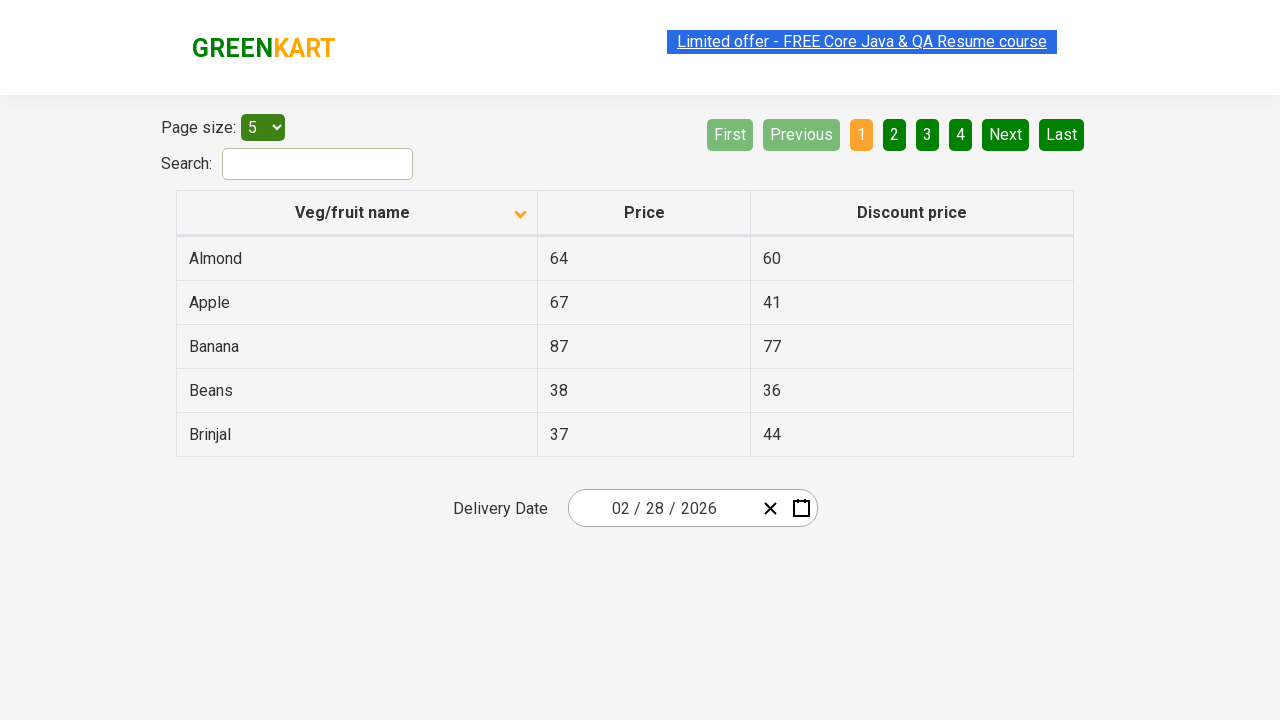

Retrieved 5 vegetable names from first column
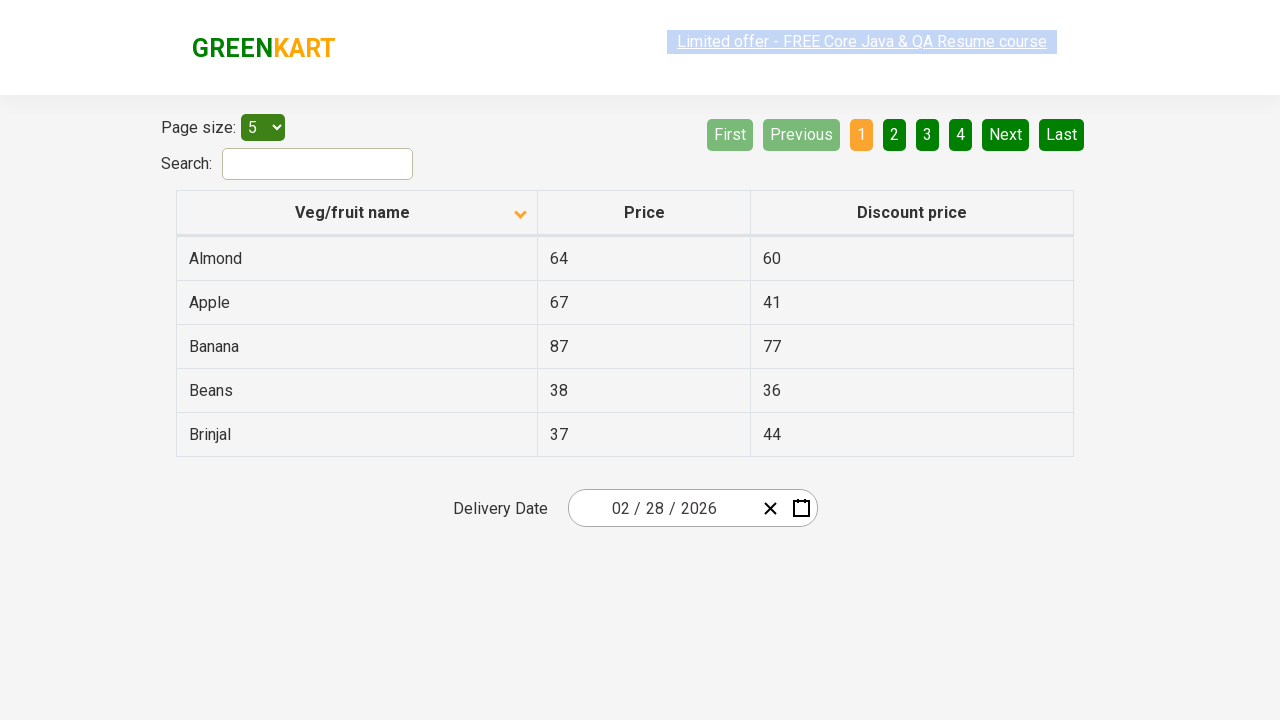

Verified table is sorted alphabetically
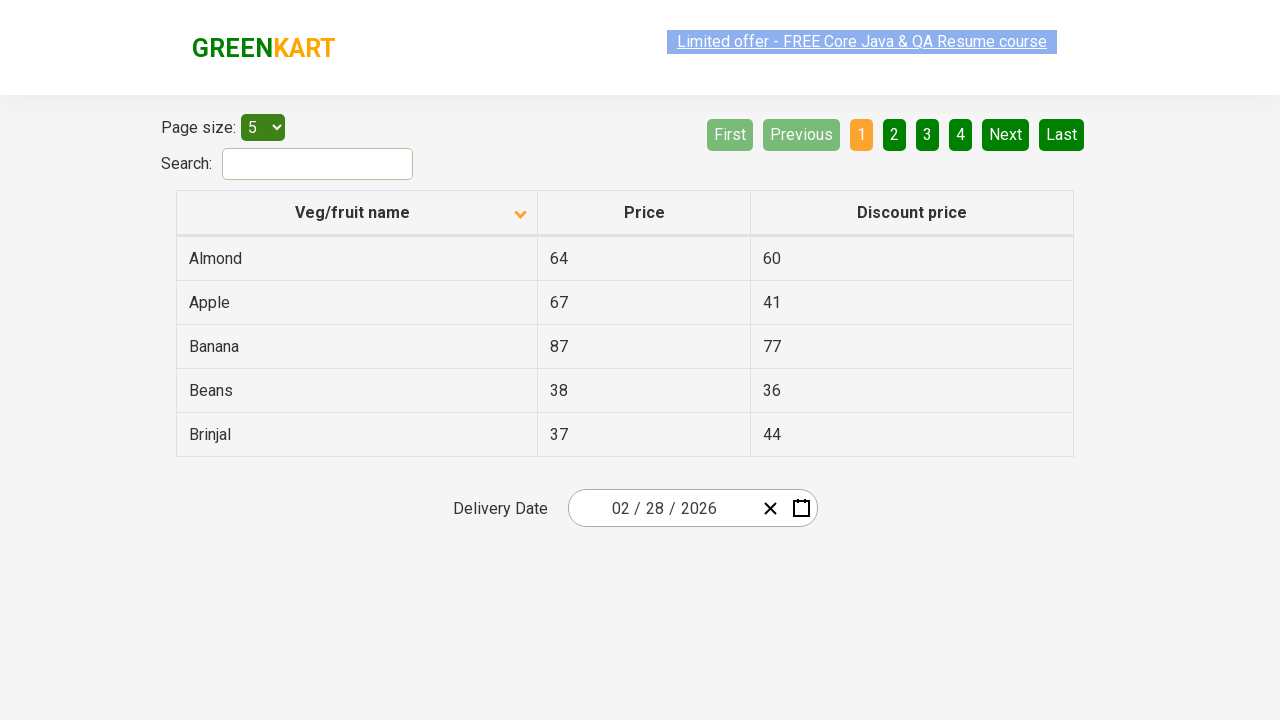

Retrieved 5 rows from page 1
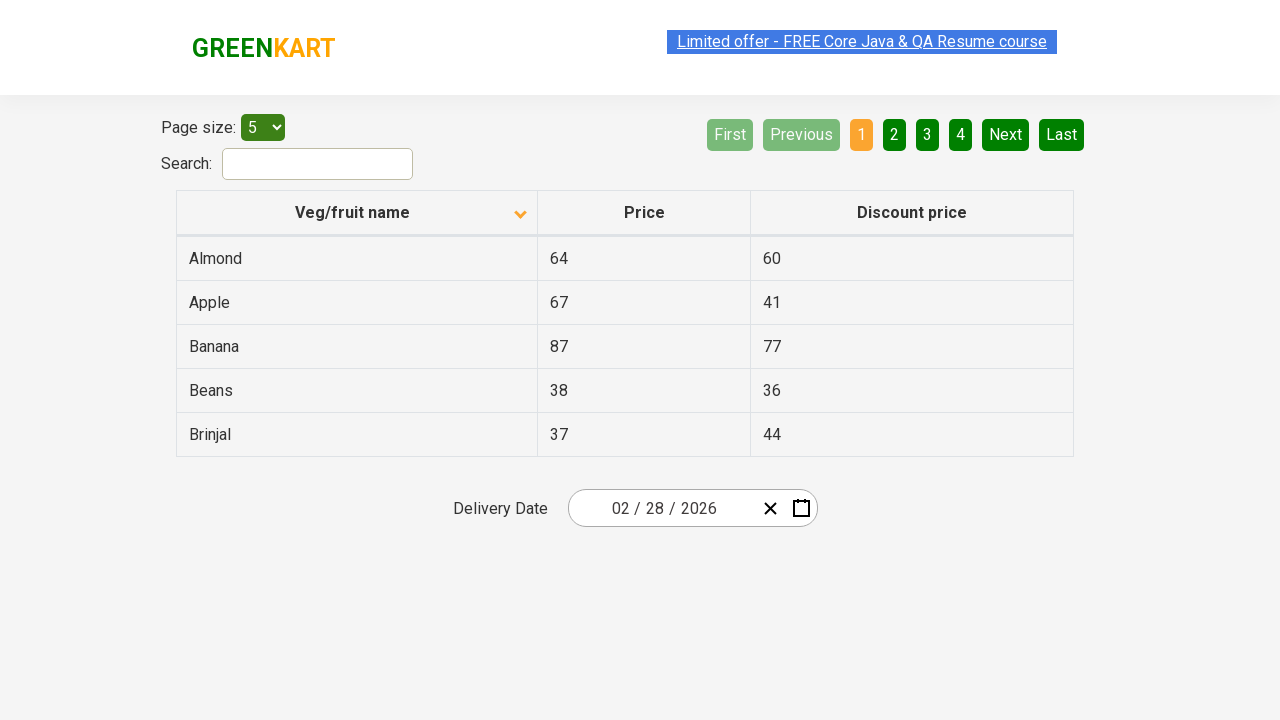

Clicked Next button to go to page 2 at (1006, 134) on [aria-label='Next']
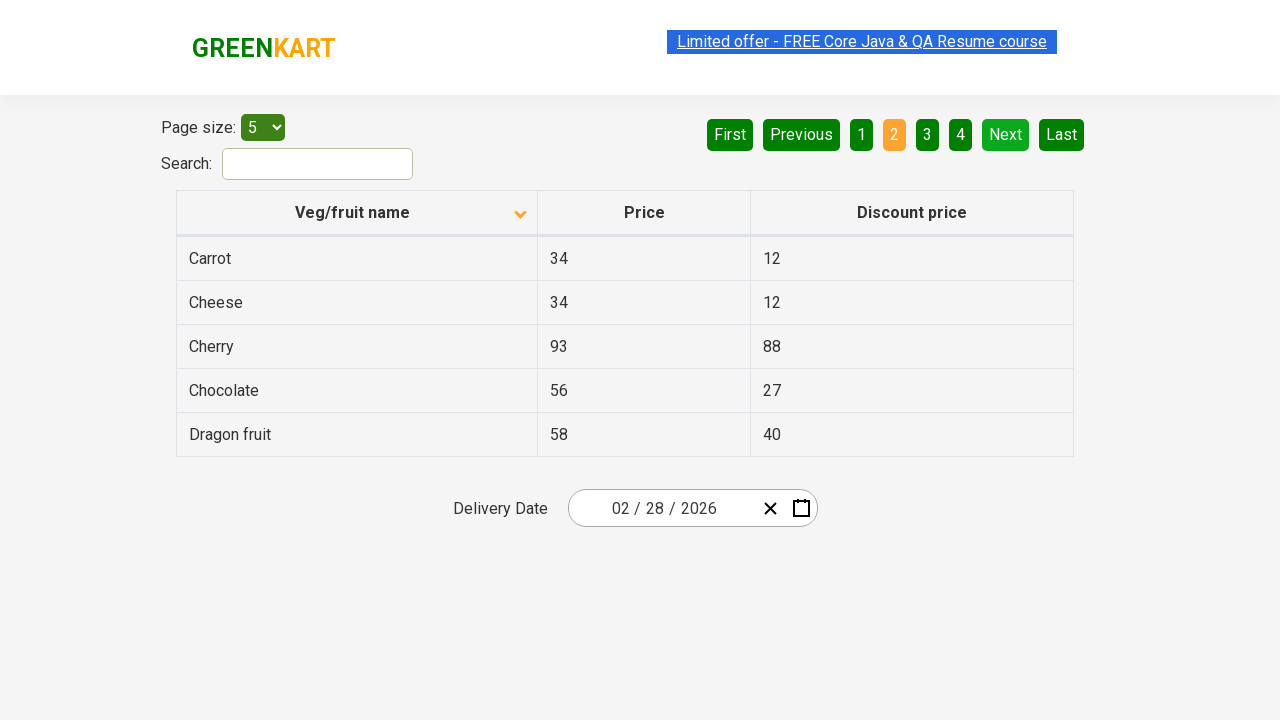

Waited for table to update after pagination
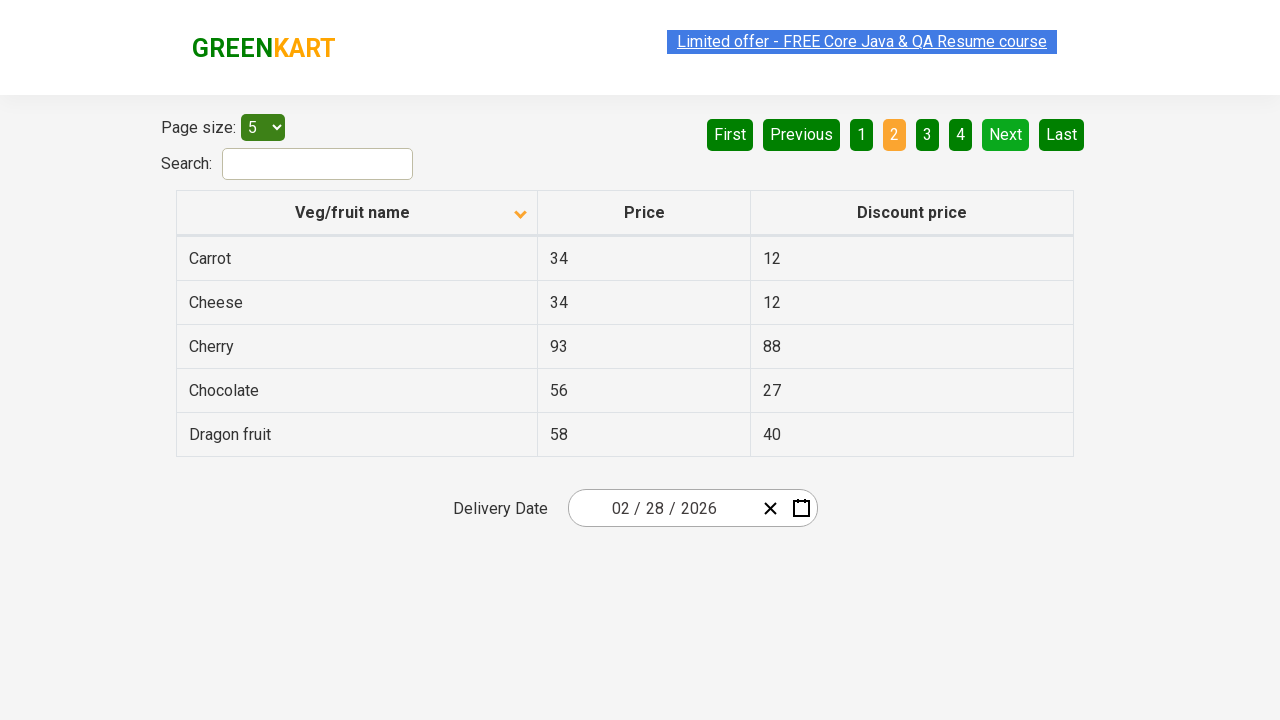

Retrieved 5 rows from page 2
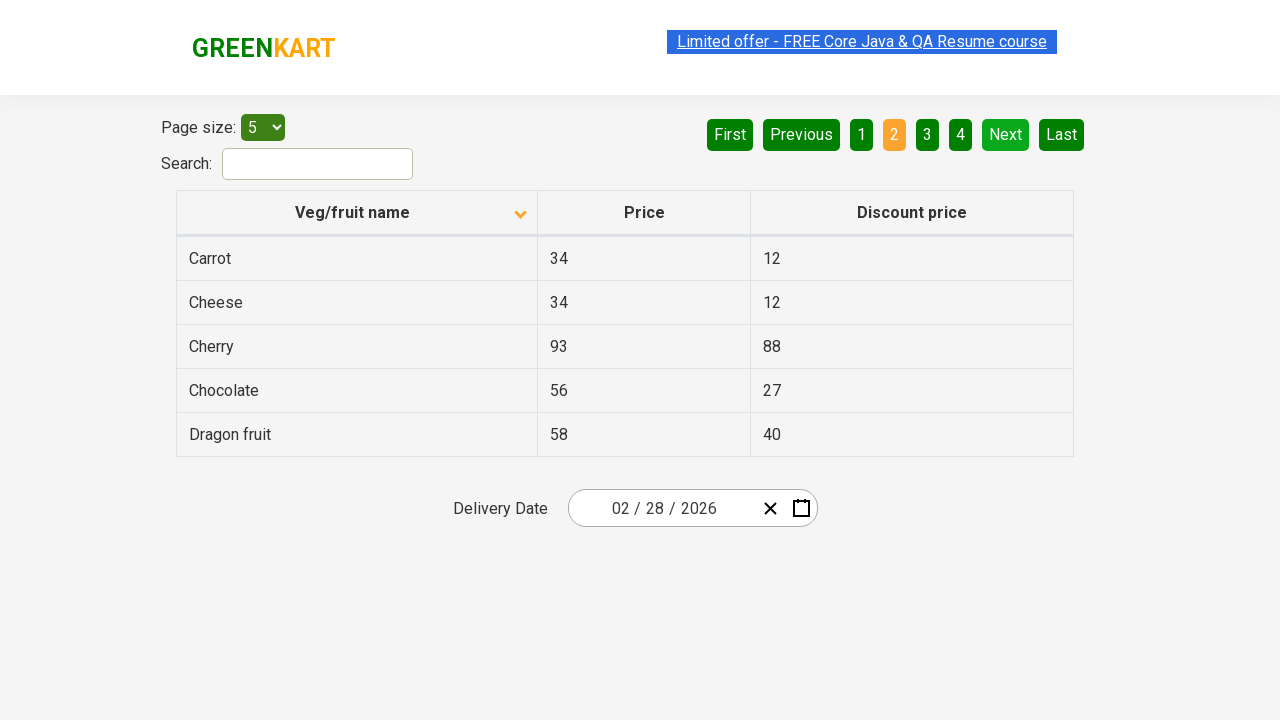

Clicked Next button to go to page 3 at (1006, 134) on [aria-label='Next']
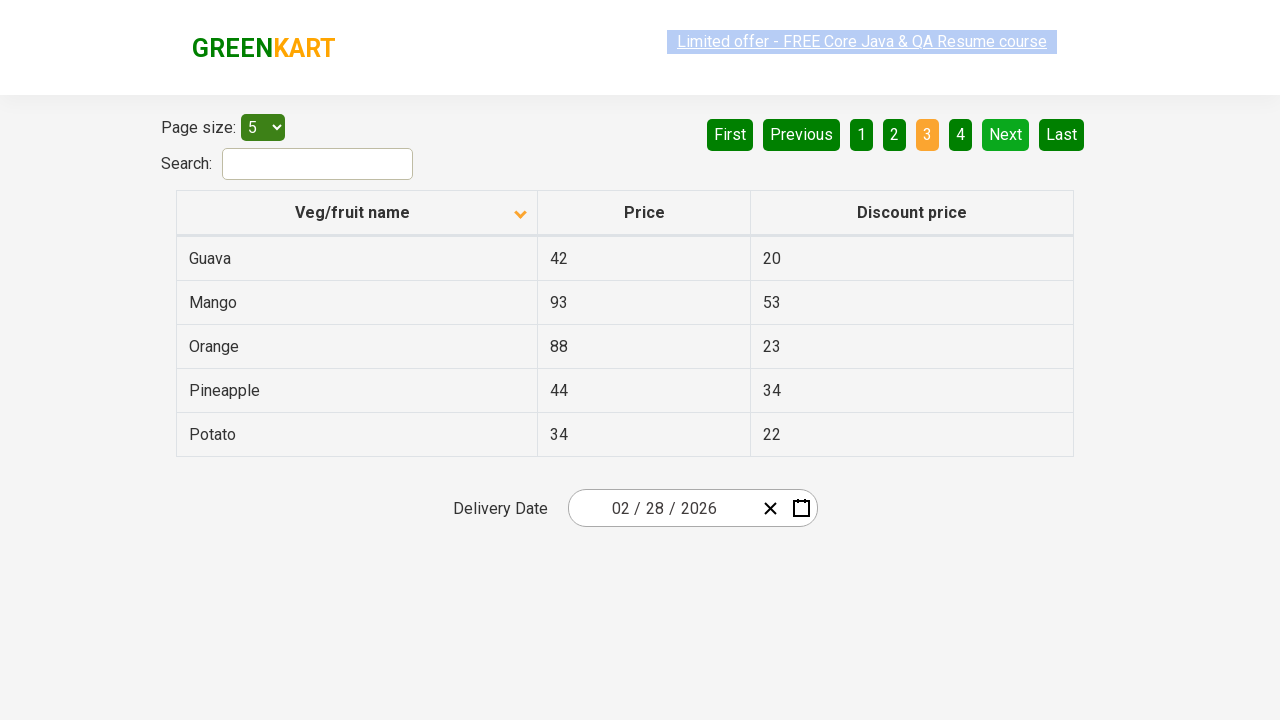

Waited for table to update after pagination
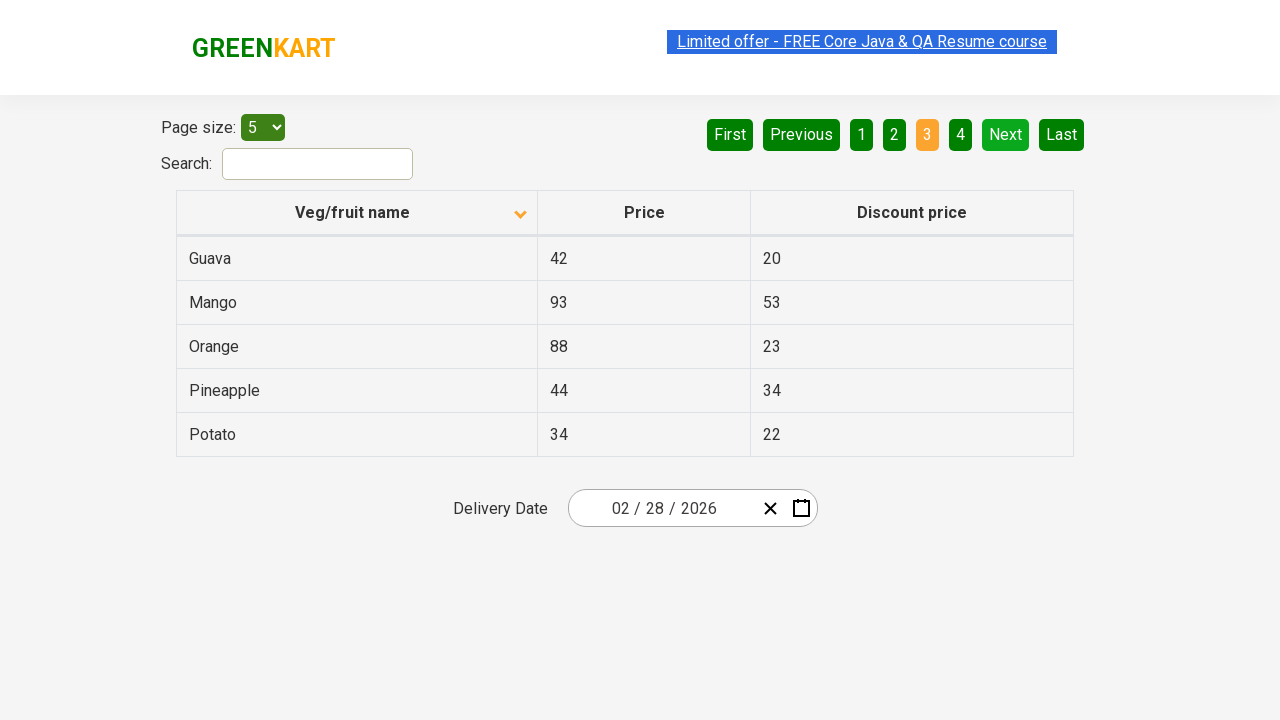

Retrieved 5 rows from page 3
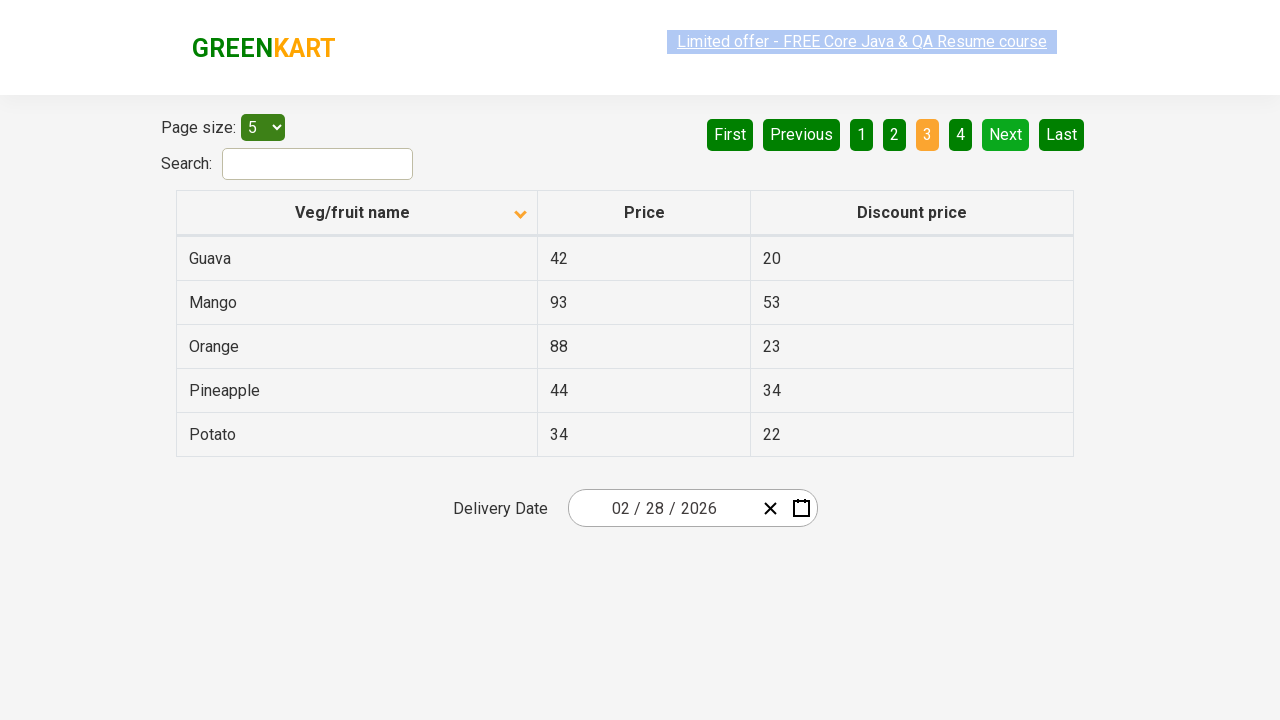

Clicked Next button to go to page 4 at (1006, 134) on [aria-label='Next']
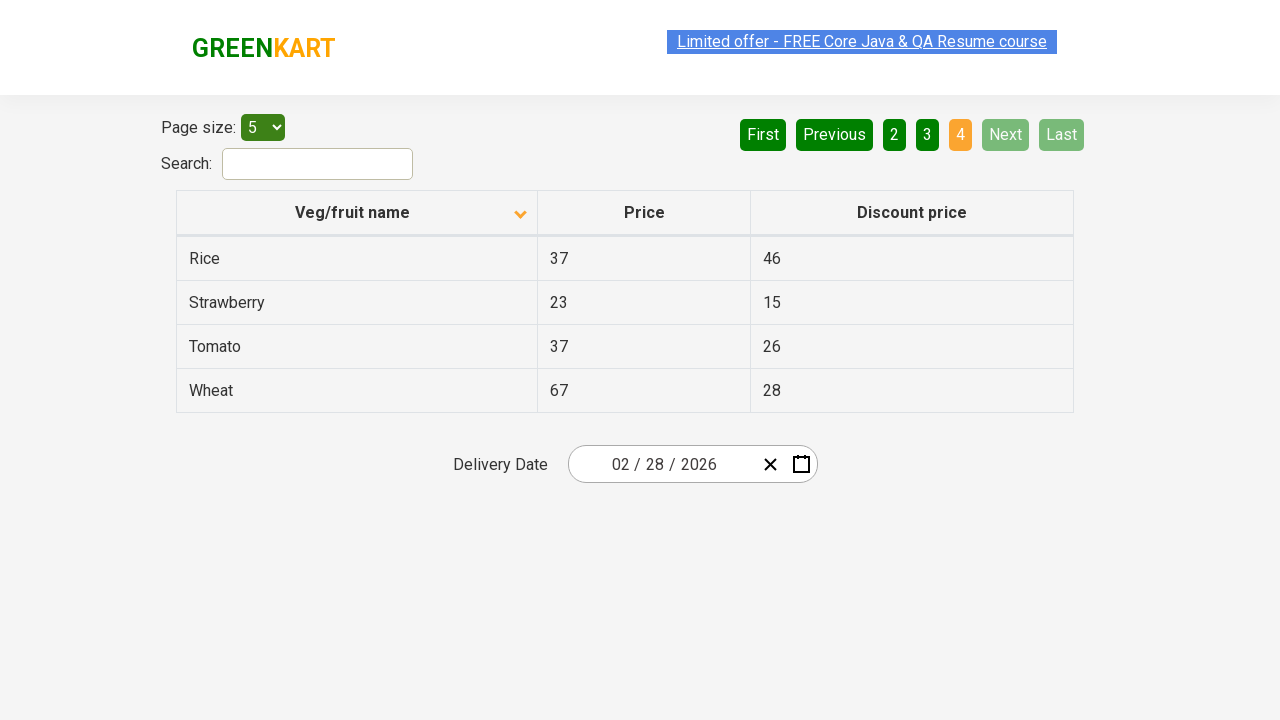

Waited for table to update after pagination
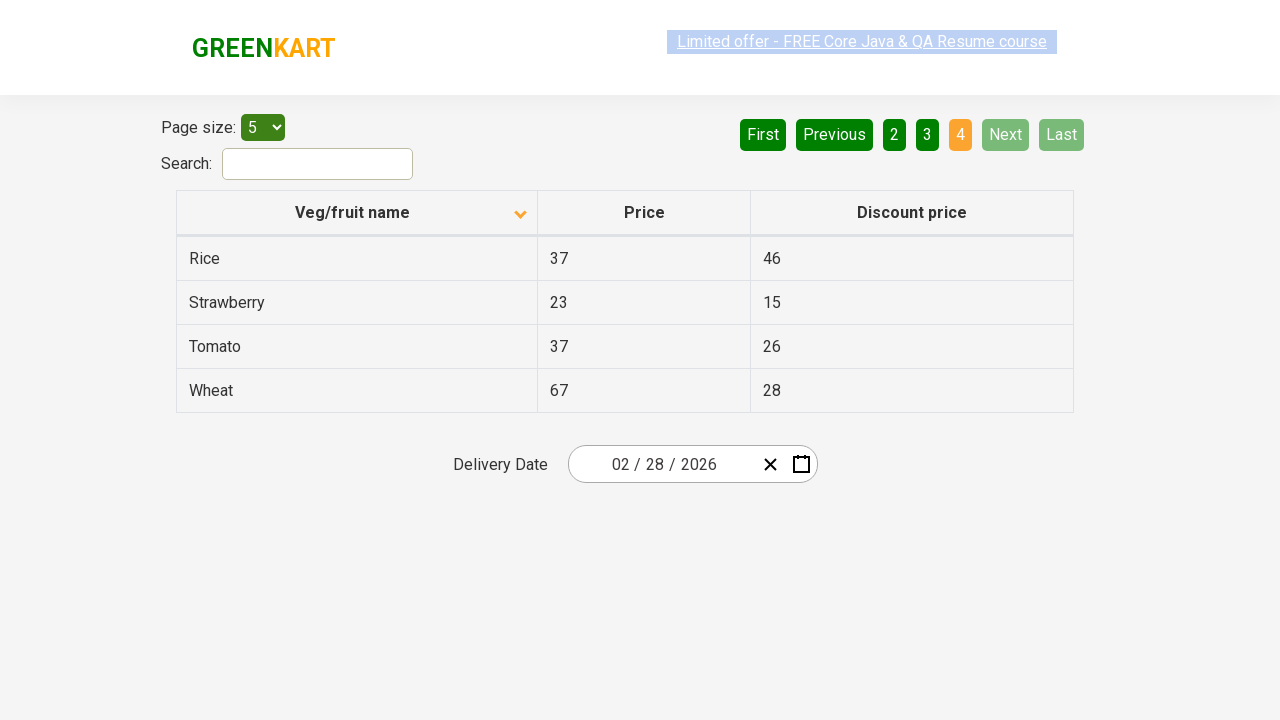

Retrieved 4 rows from page 4
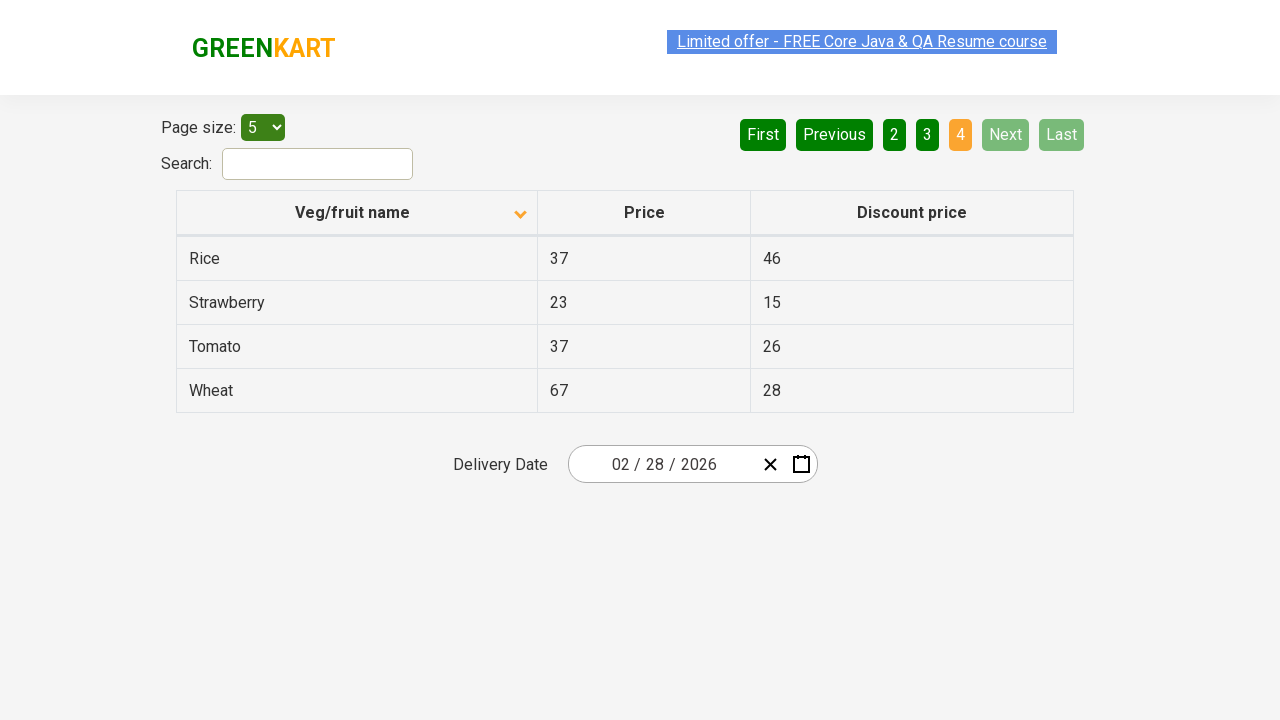

Found 'Rice' in the table on current page
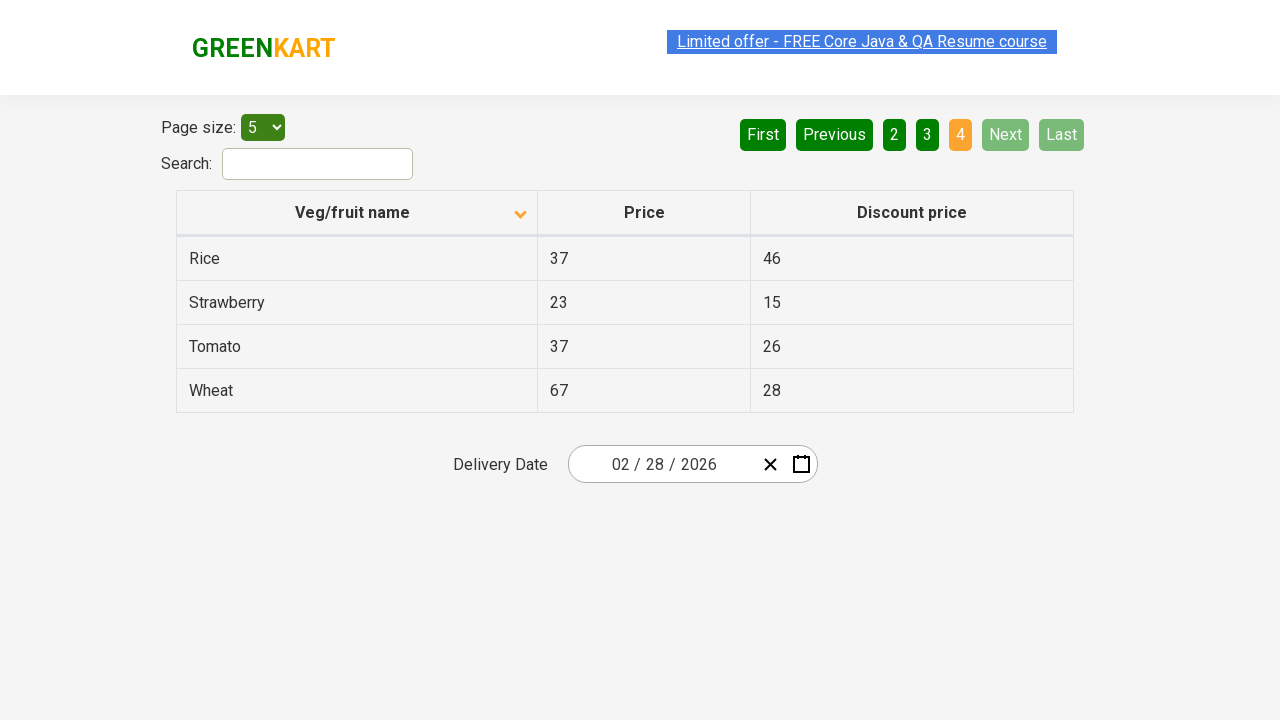

Verified that 'Rice' was found in the table after pagination
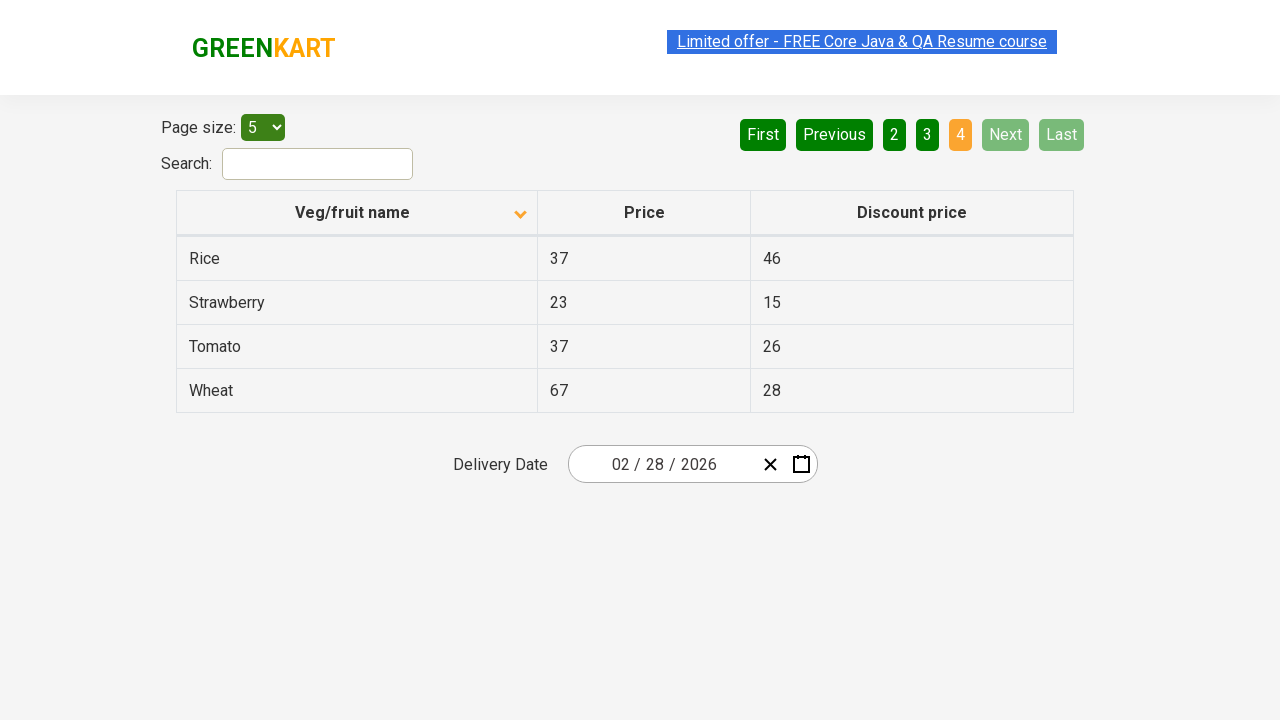

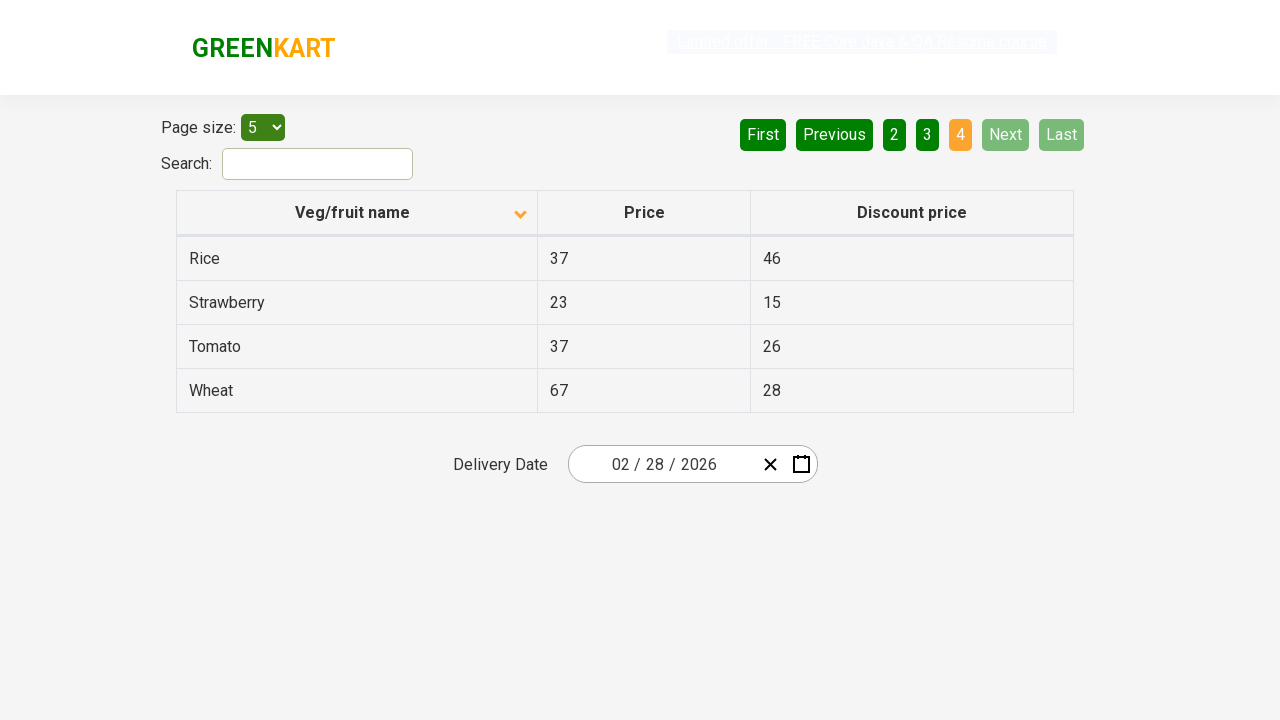